Navigates to a GitHub repository page and waits for a link containing "webdriver-recorder" to be visible on the page.

Starting URL: https://github.com/UWIT-IAM/webdriver-recorder

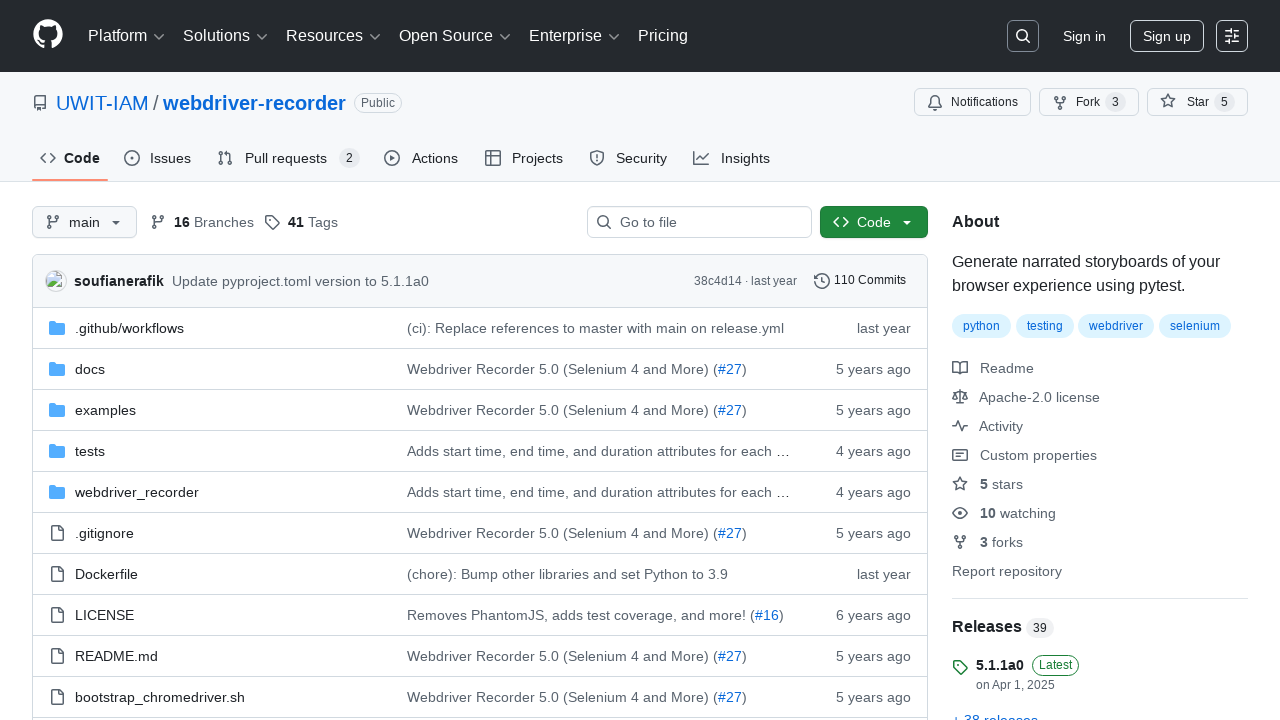

Navigated to GitHub repository page at https://github.com/UWIT-IAM/webdriver-recorder
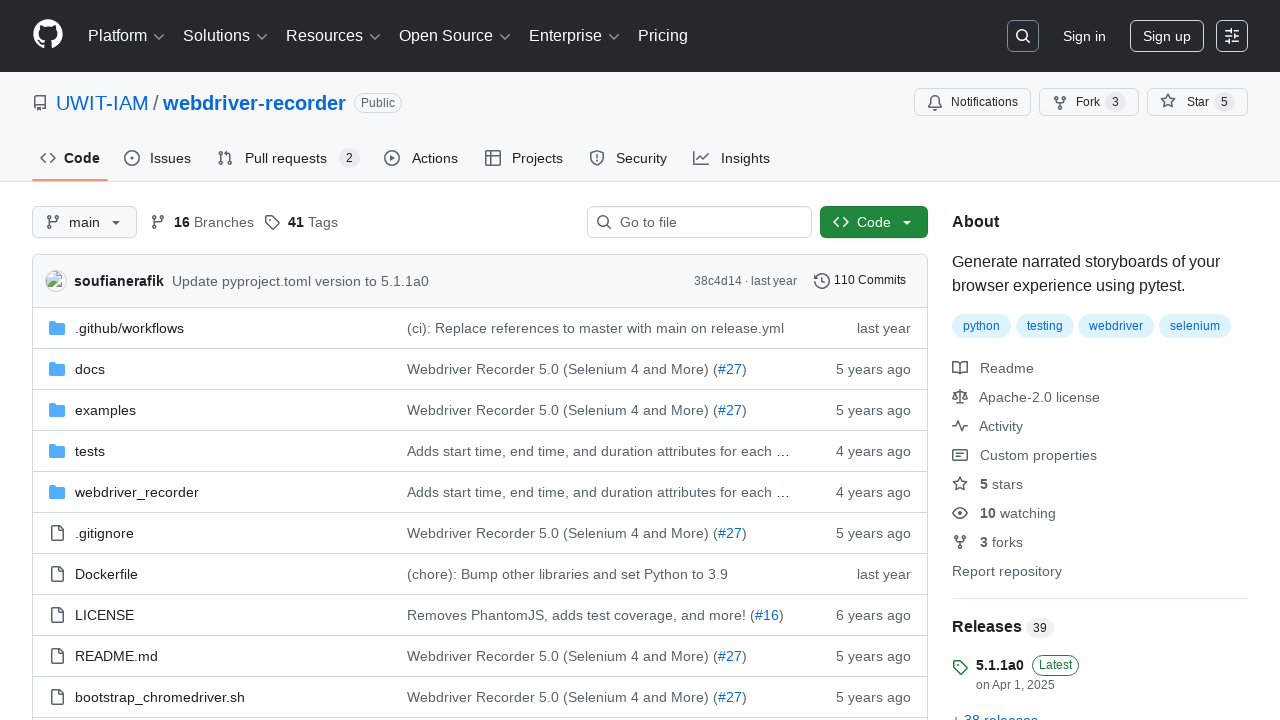

Waited for link containing 'webdriver-recorder' to become visible
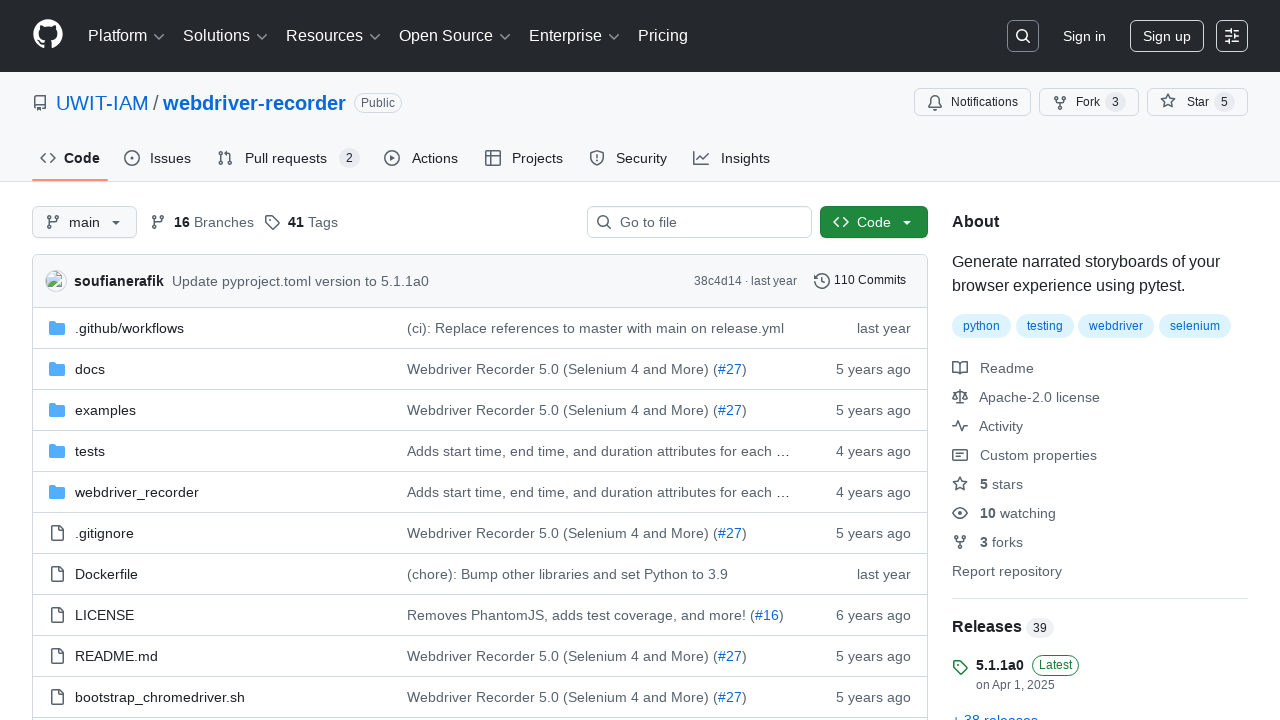

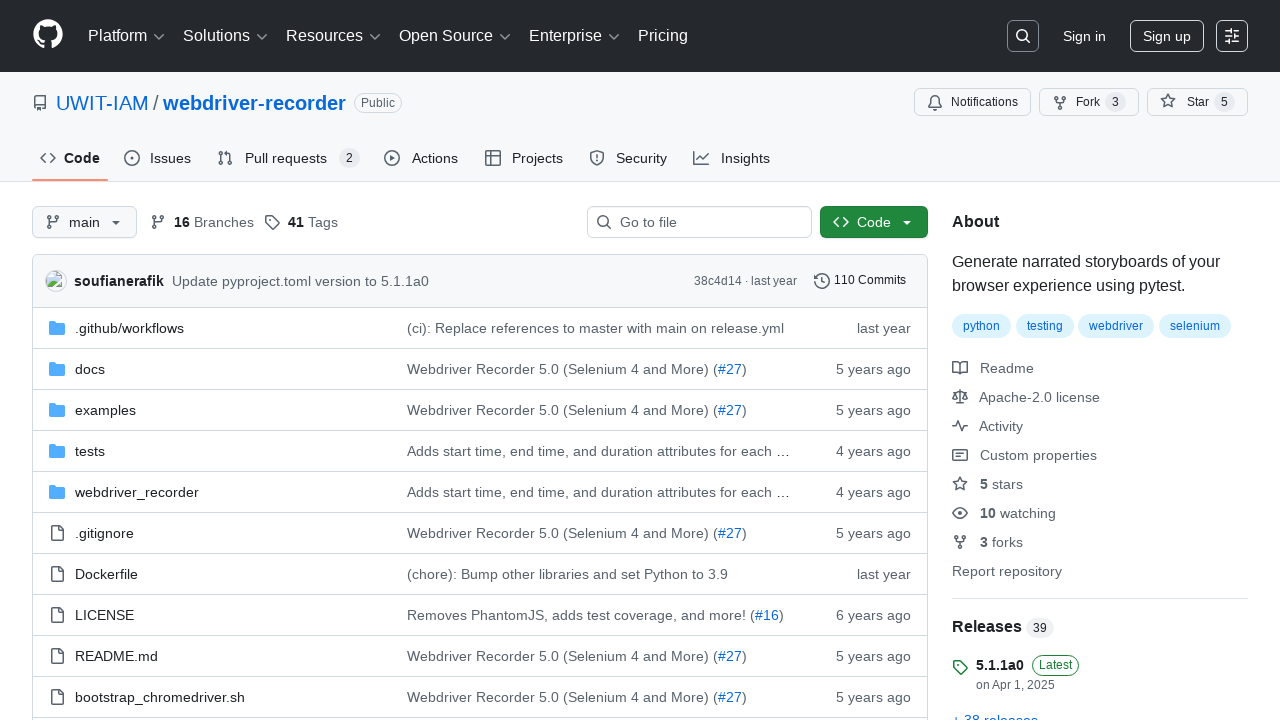